Opens the loading images demo page and waits for the compass image to load with the correct src attribute

Starting URL: https://bonigarcia.dev/selenium-webdriver-java/loading-images.html

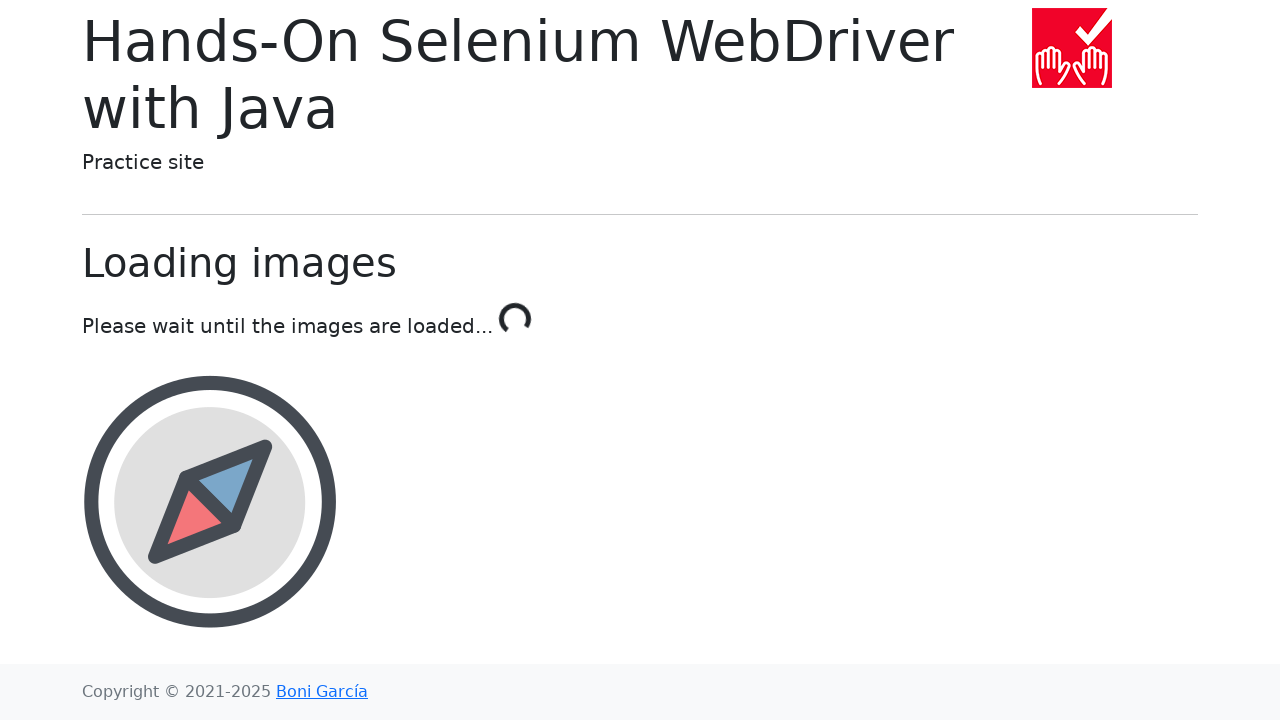

Navigated to loading images demo page
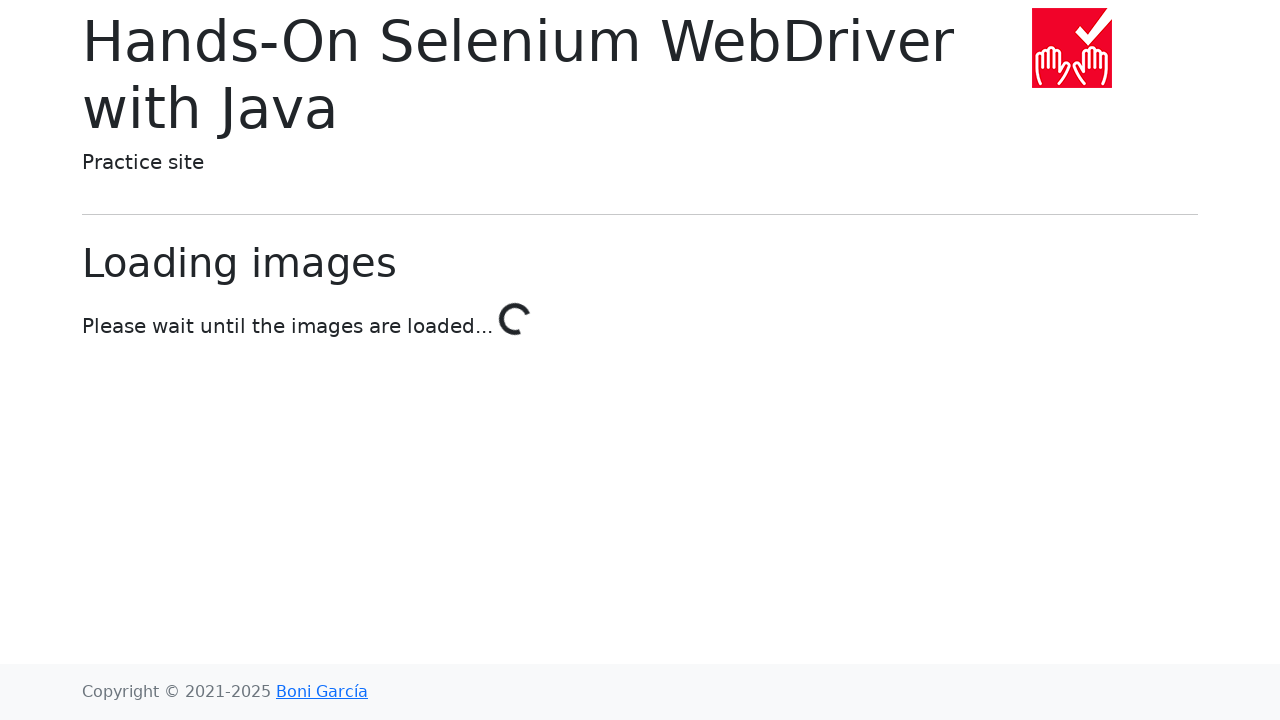

Located compass image element
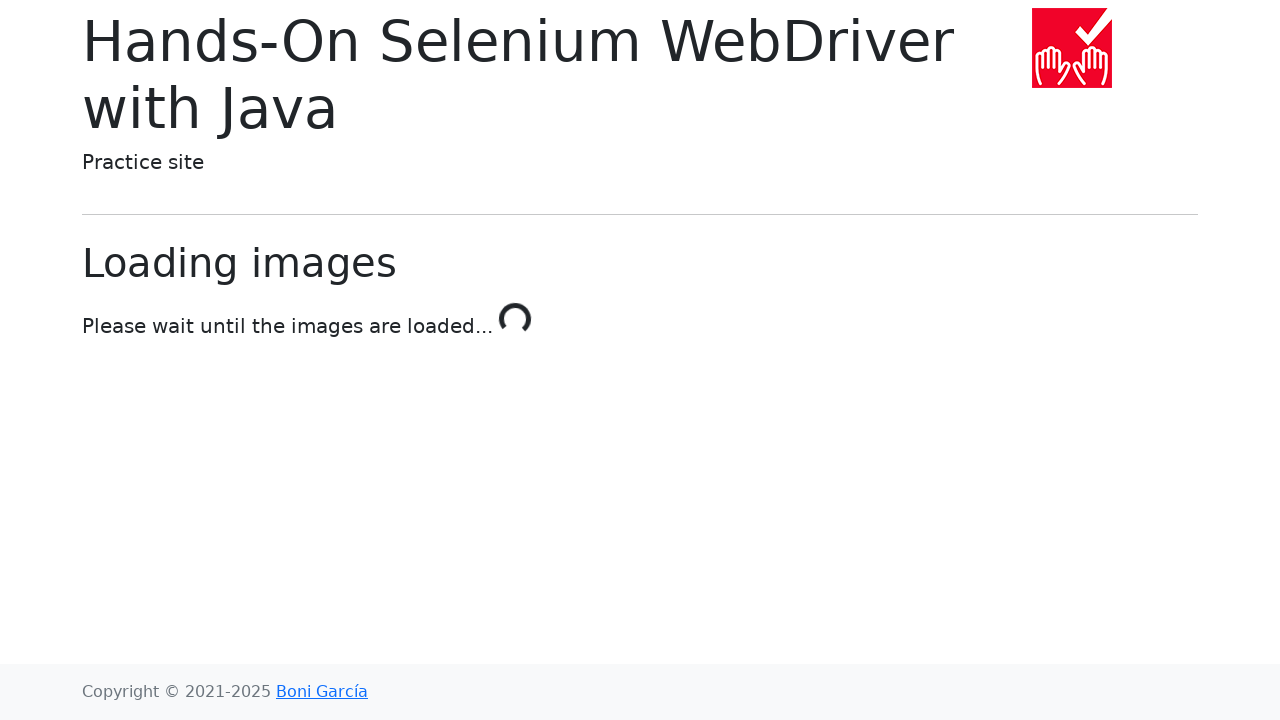

Waited for compass image to become visible
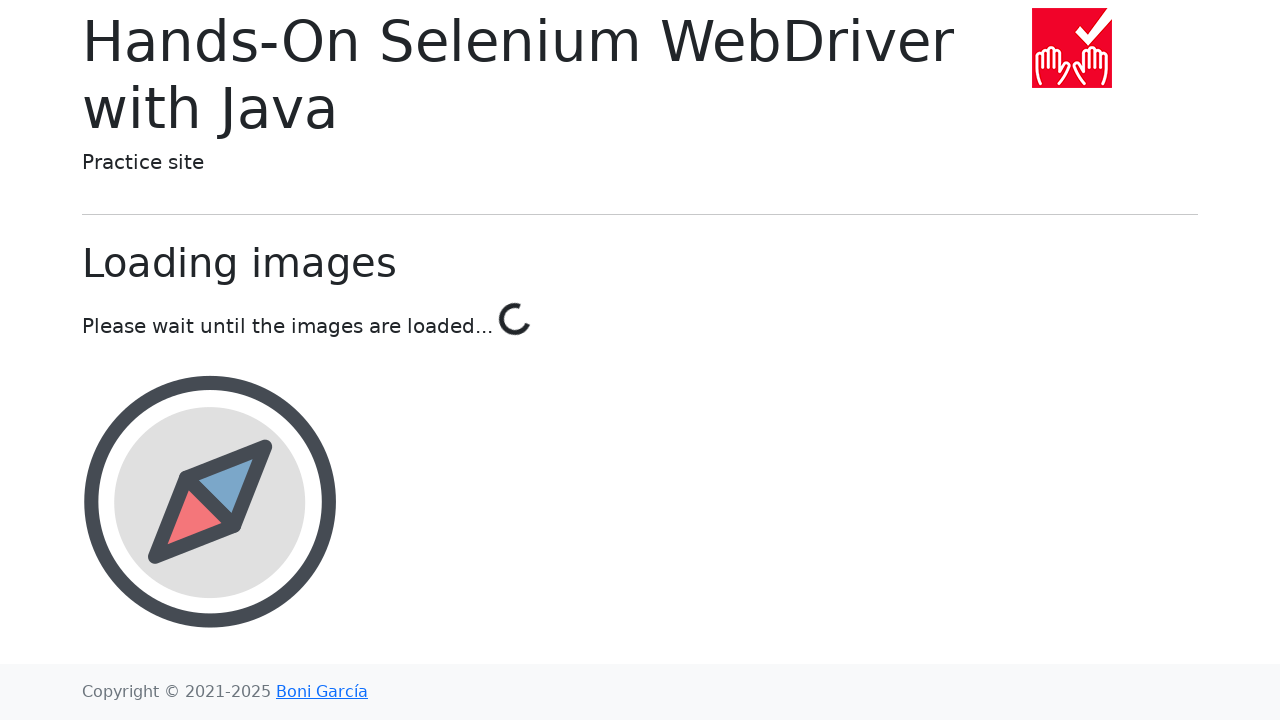

Retrieved src attribute from compass image
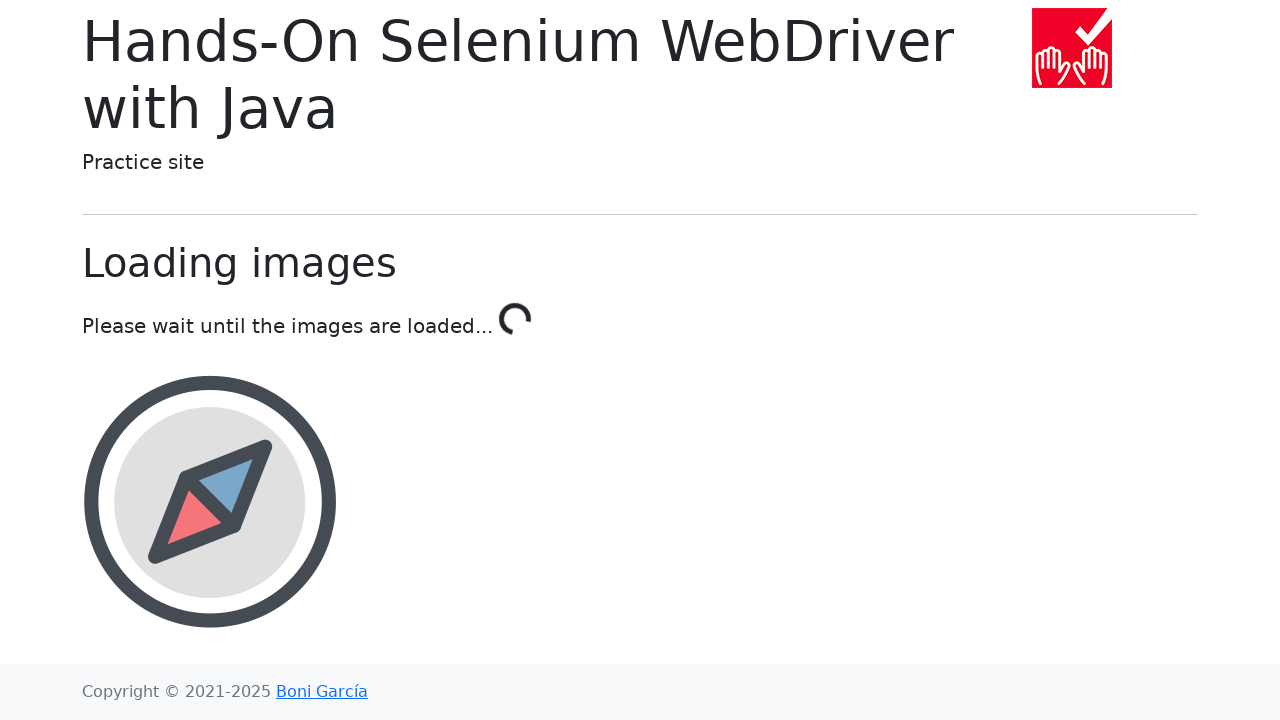

Verified that src attribute contains 'compass'
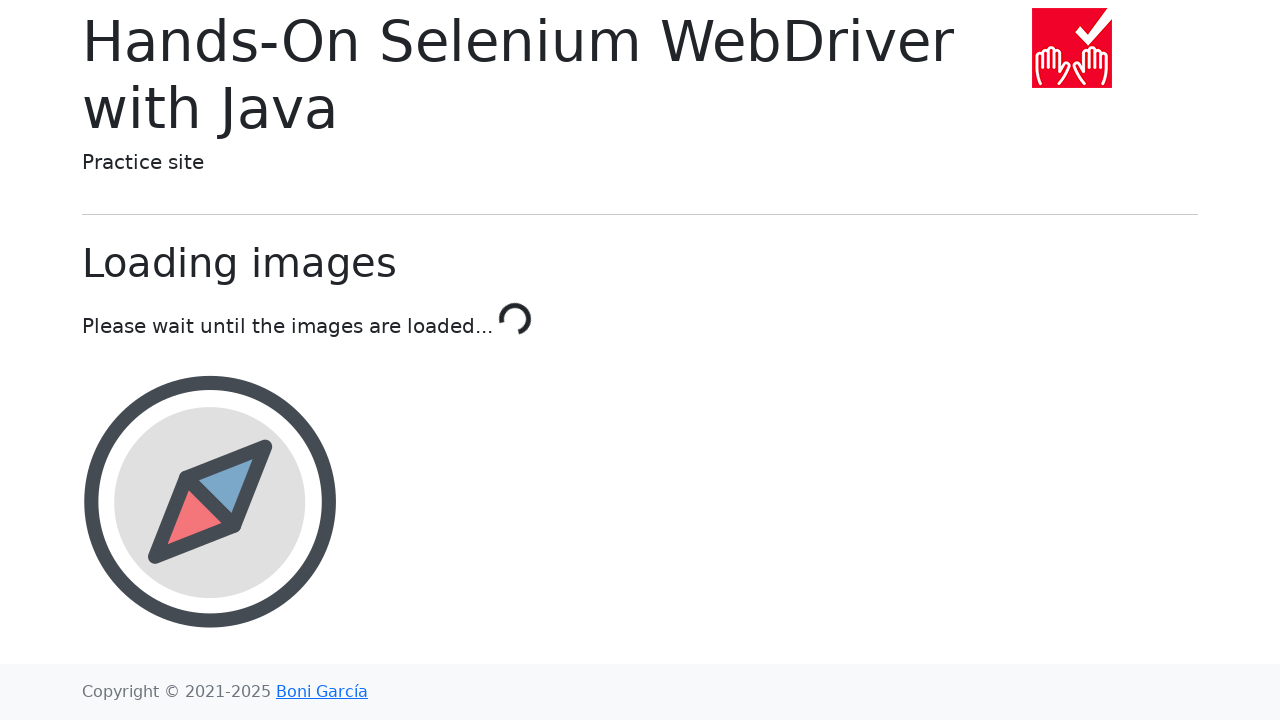

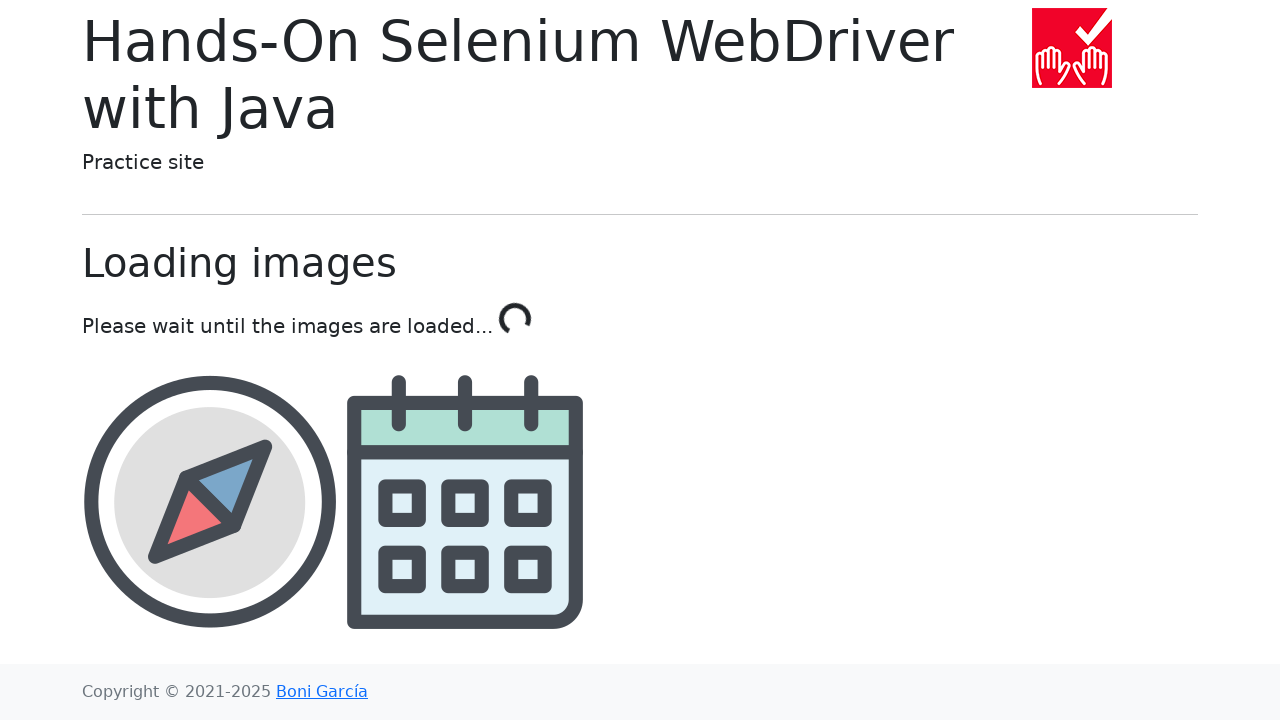